Tests editing a todo item by double-clicking, filling new text, and pressing Enter

Starting URL: https://demo.playwright.dev/todomvc

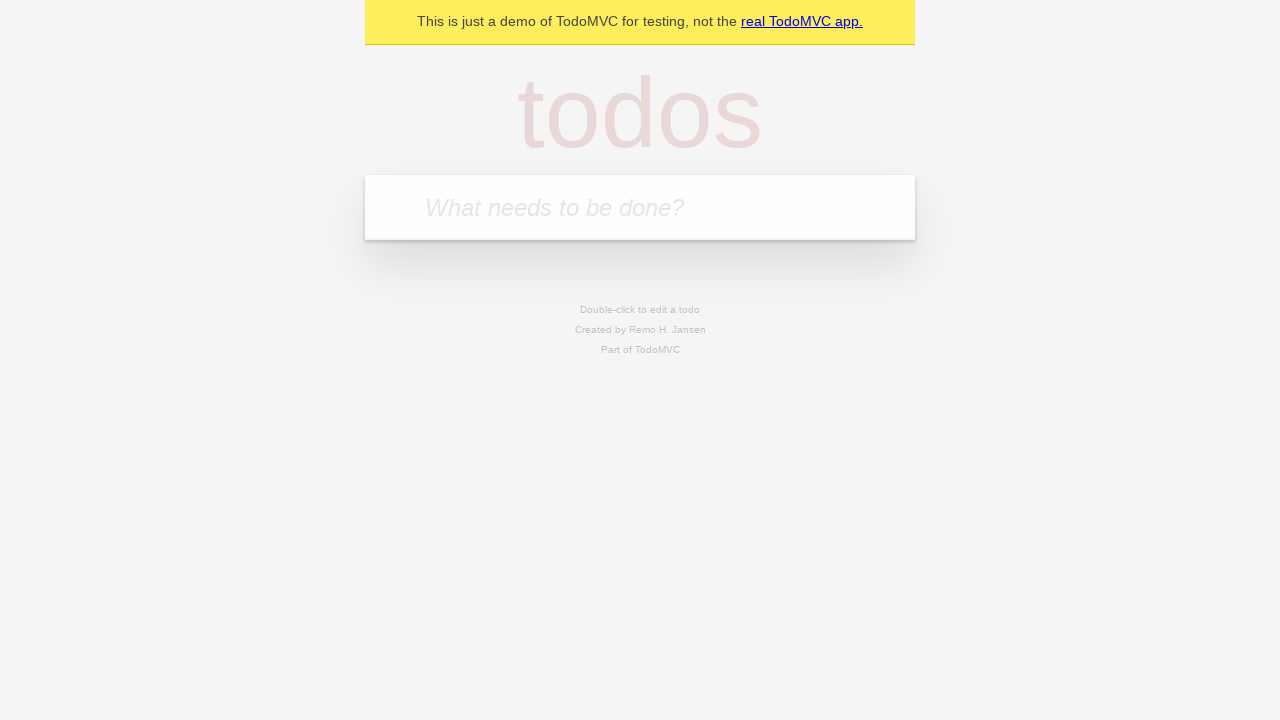

Filled todo input with 'buy some cheese' on internal:attr=[placeholder="What needs to be done?"i]
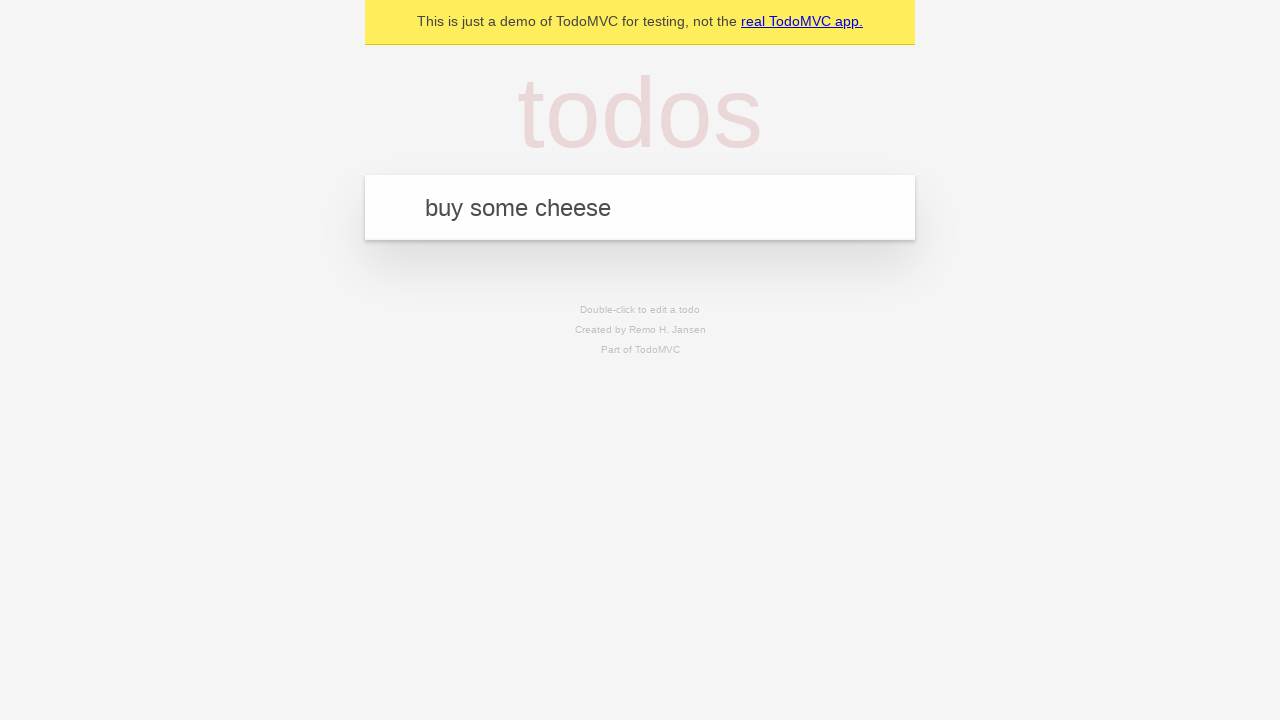

Pressed Enter to create first todo on internal:attr=[placeholder="What needs to be done?"i]
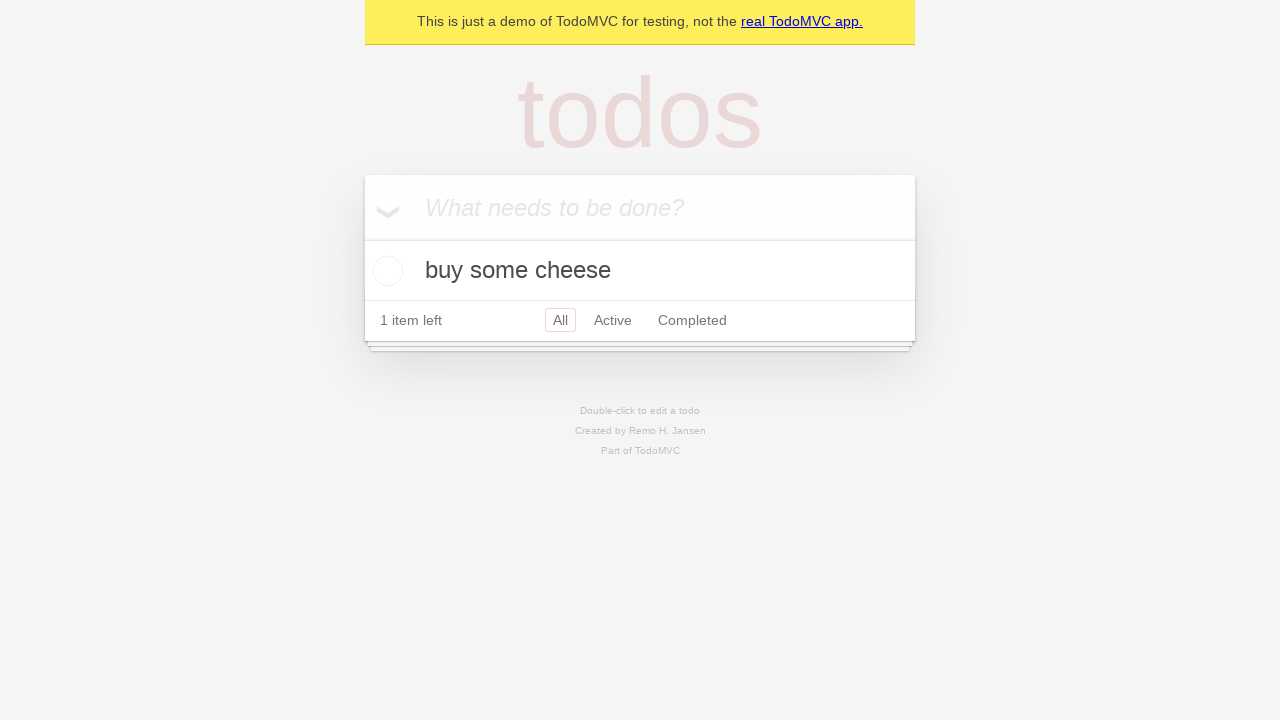

Filled todo input with 'feed the cat' on internal:attr=[placeholder="What needs to be done?"i]
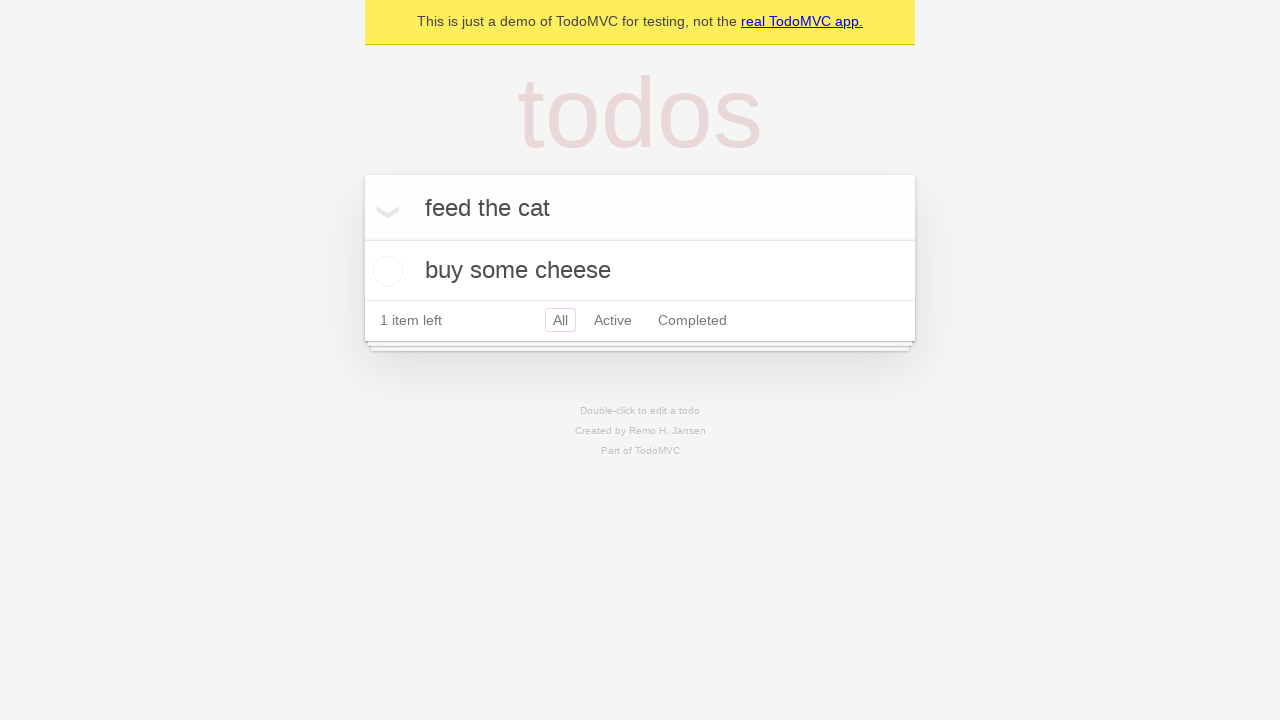

Pressed Enter to create second todo on internal:attr=[placeholder="What needs to be done?"i]
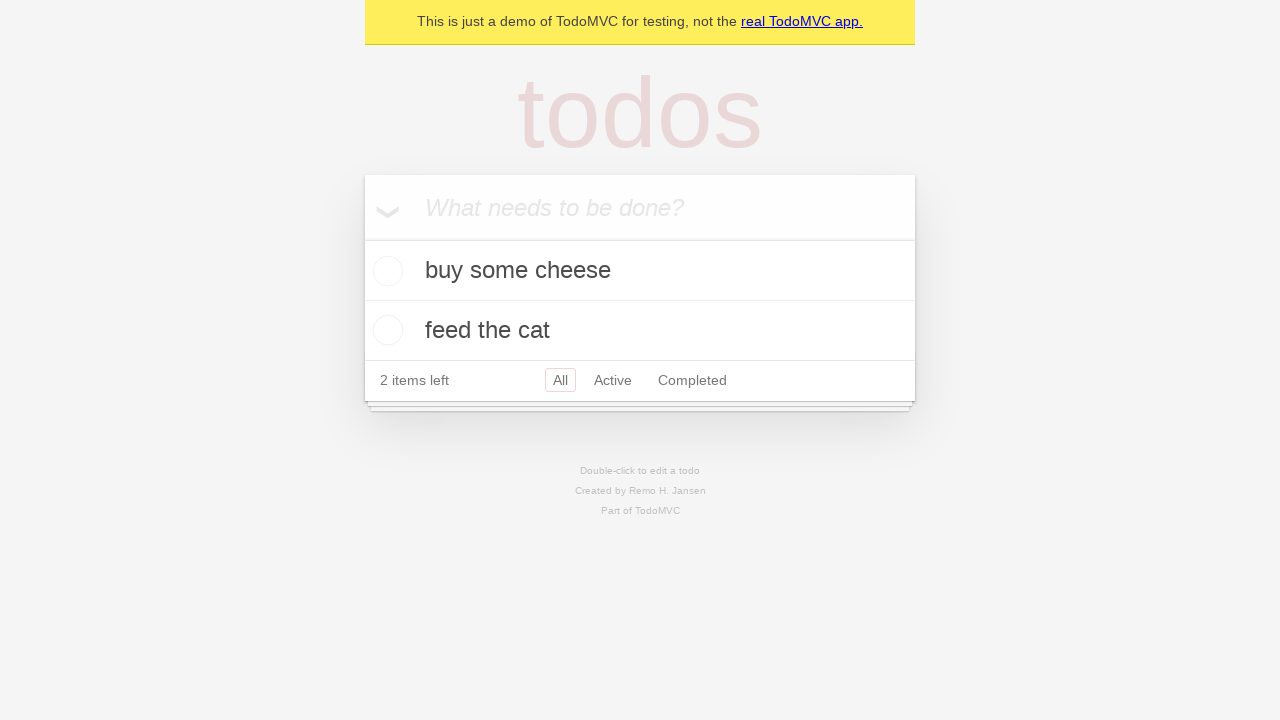

Filled todo input with 'book a doctors appointment' on internal:attr=[placeholder="What needs to be done?"i]
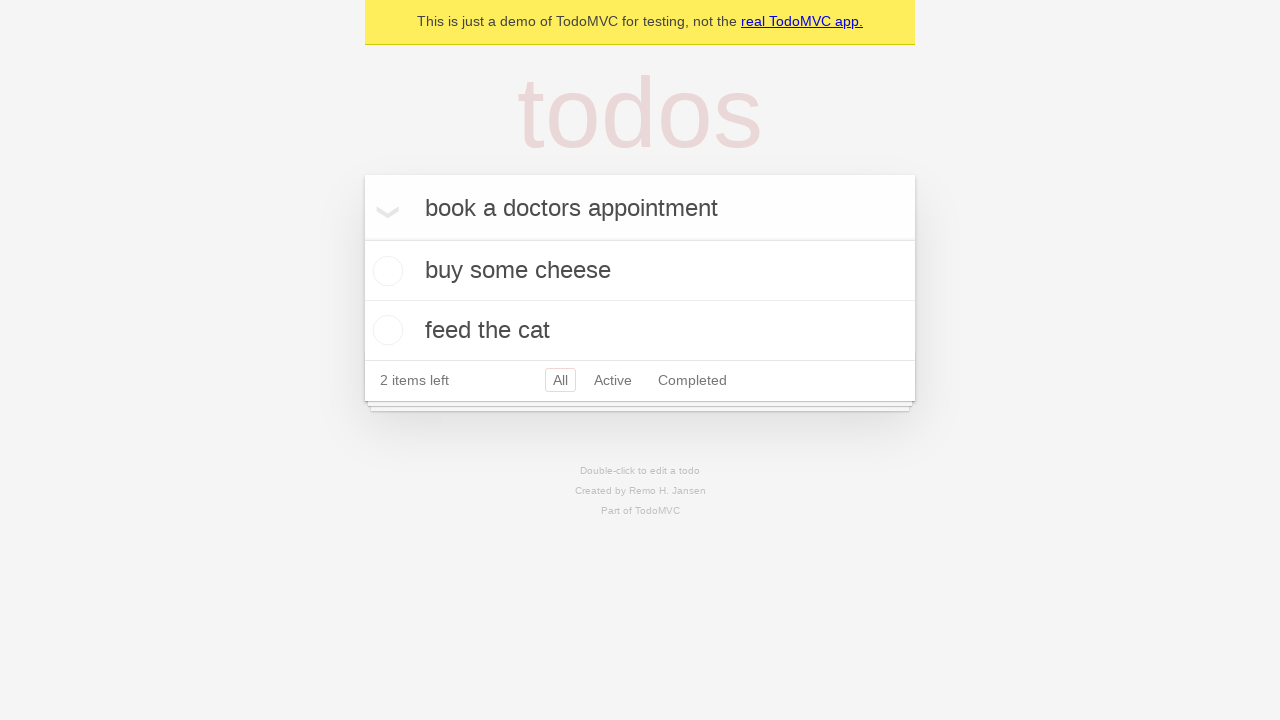

Pressed Enter to create third todo on internal:attr=[placeholder="What needs to be done?"i]
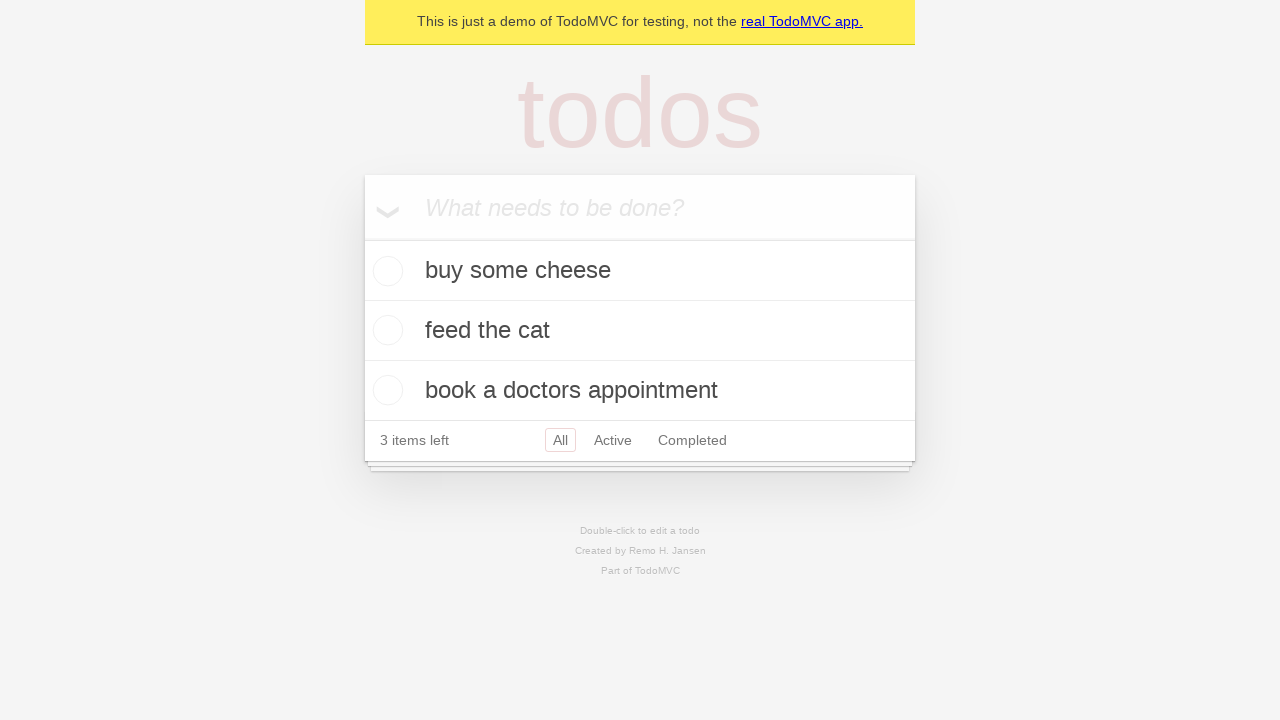

Double-clicked second todo to enter edit mode at (640, 331) on internal:testid=[data-testid="todo-item"s] >> nth=1
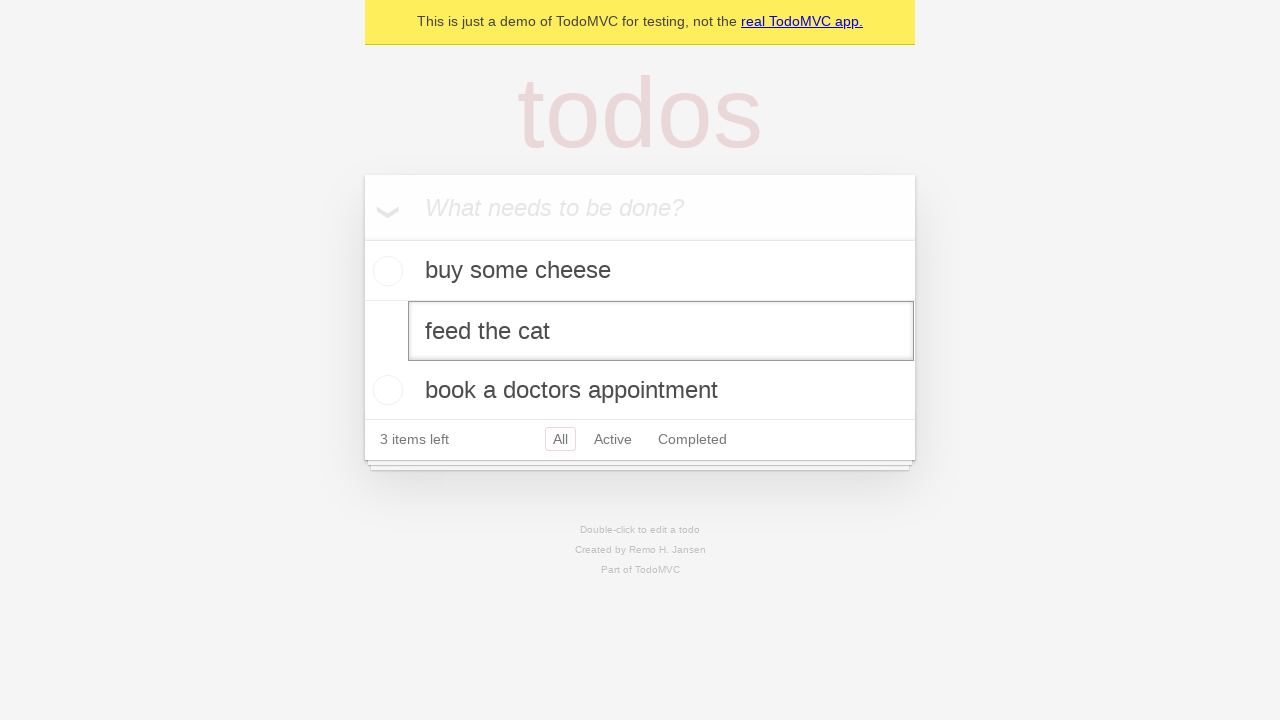

Filled edit textbox with 'buy some sausages' on internal:testid=[data-testid="todo-item"s] >> nth=1 >> internal:role=textbox[nam
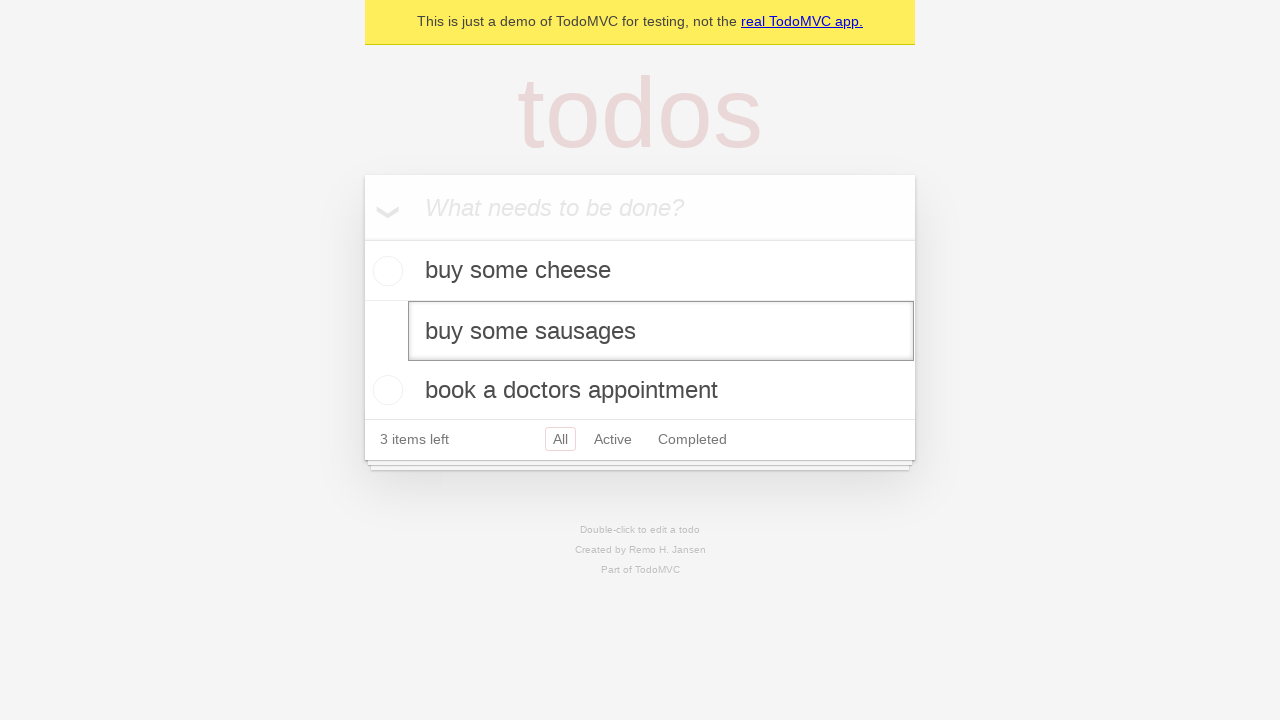

Pressed Enter to save edited todo on internal:testid=[data-testid="todo-item"s] >> nth=1 >> internal:role=textbox[nam
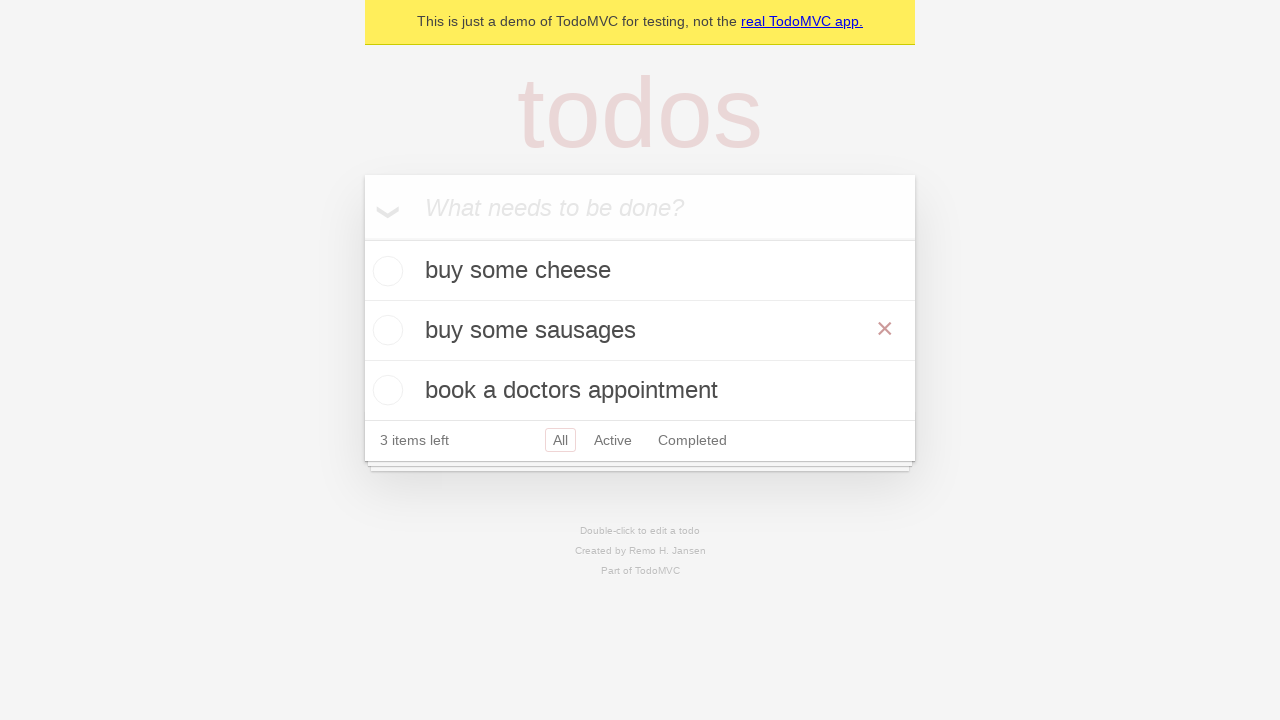

Confirmed updated todo text 'buy some sausages' is visible
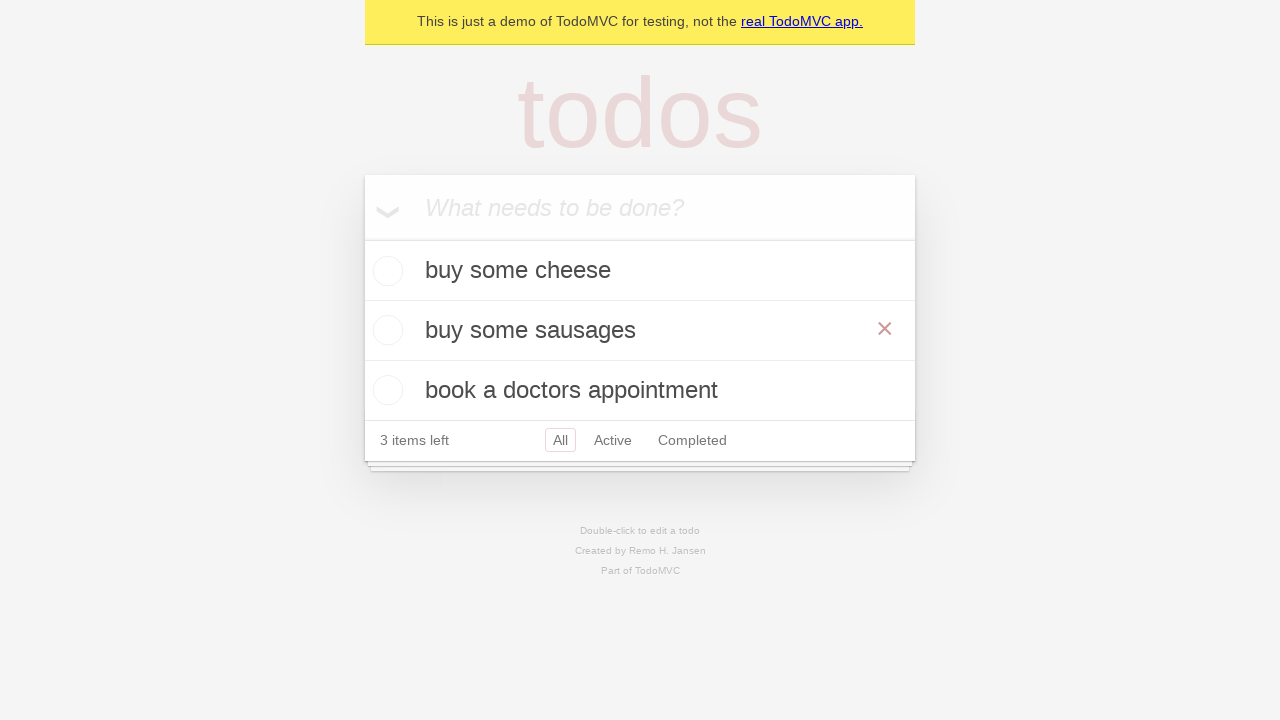

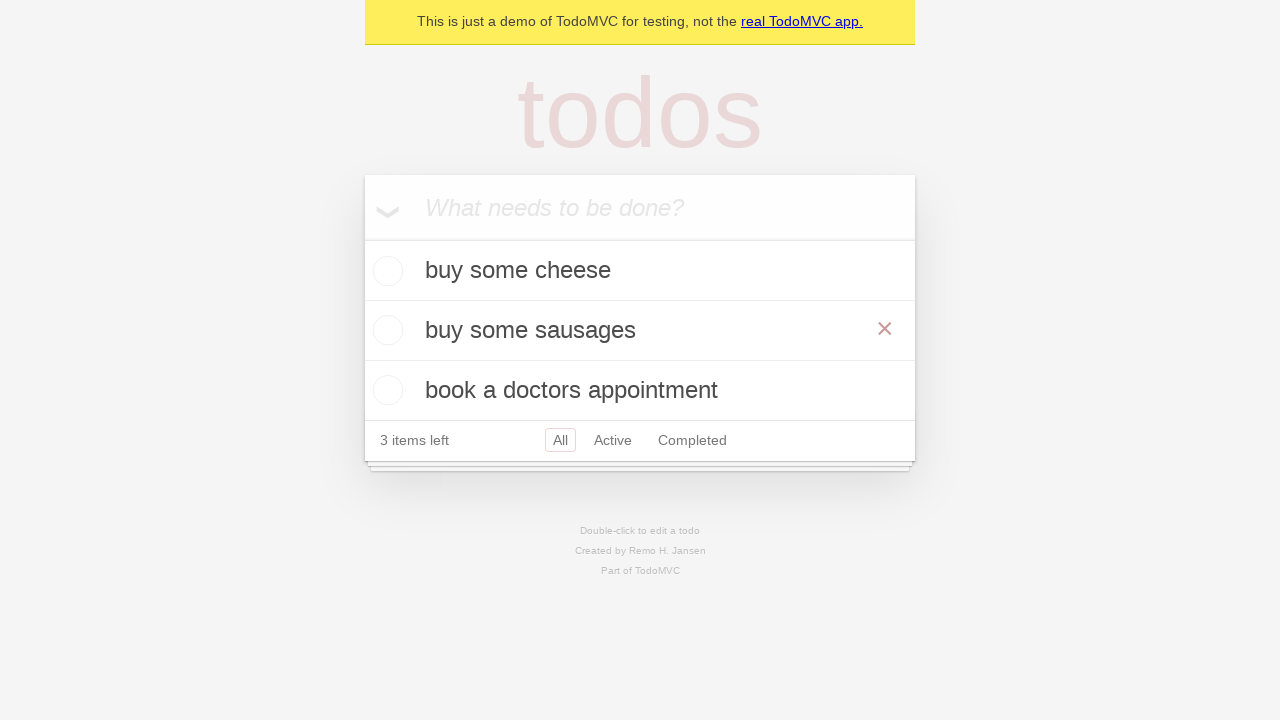